Tests alert handling functionality by triggering different types of alerts (simple alert and confirmation dialog) and interacting with them

Starting URL: https://rahulshettyacademy.com/AutomationPractice/

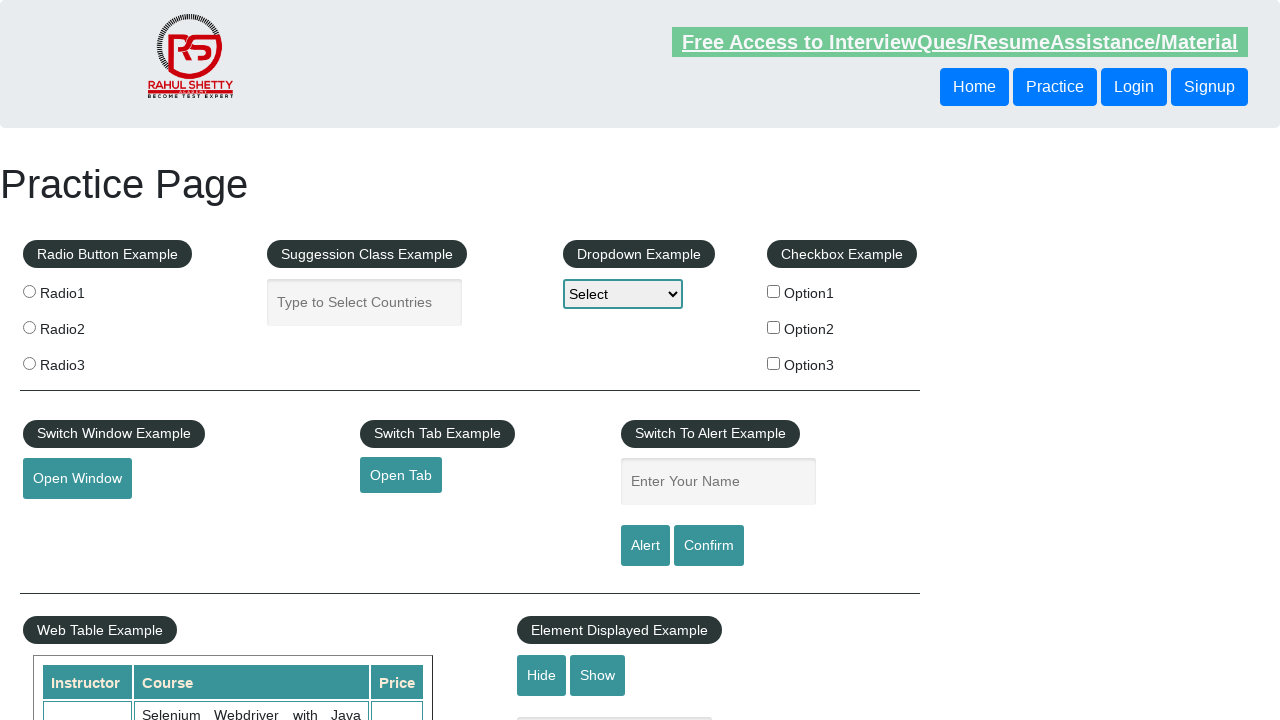

Entered 'Damini' in the name text field on #name
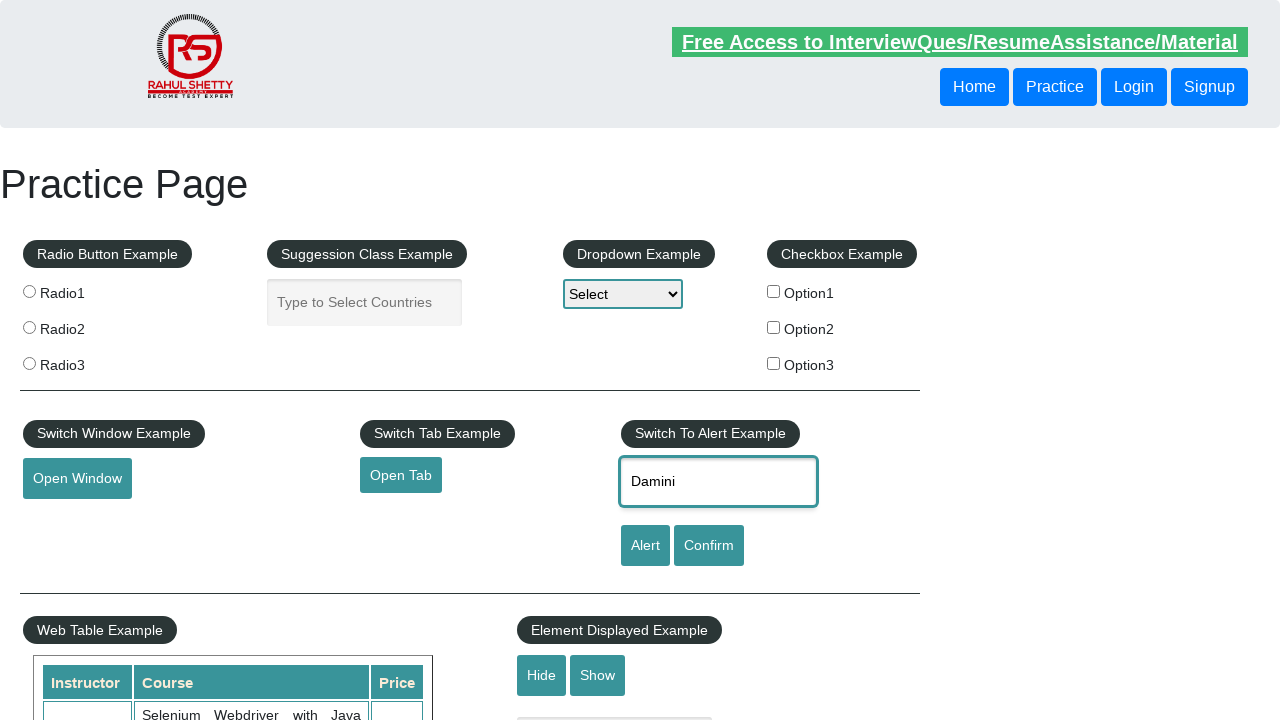

Clicked alert button to trigger simple alert at (645, 546) on #alertbtn
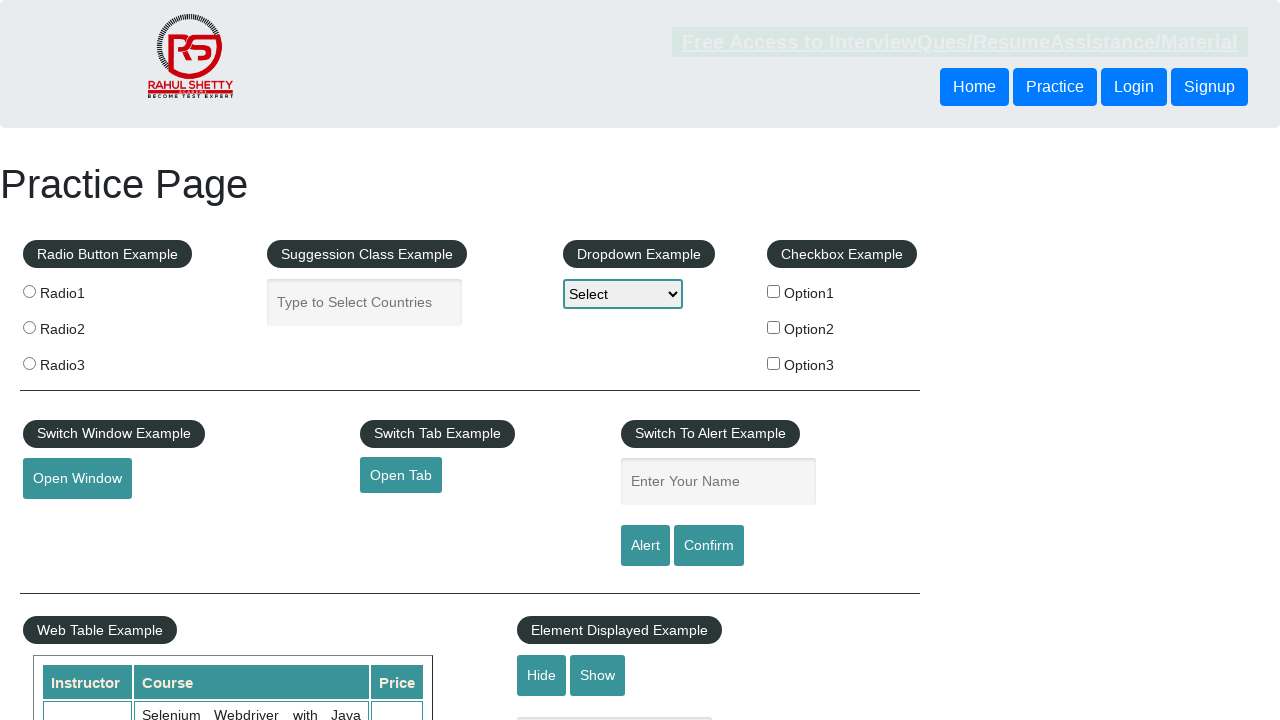

Set up dialog handler to accept alerts
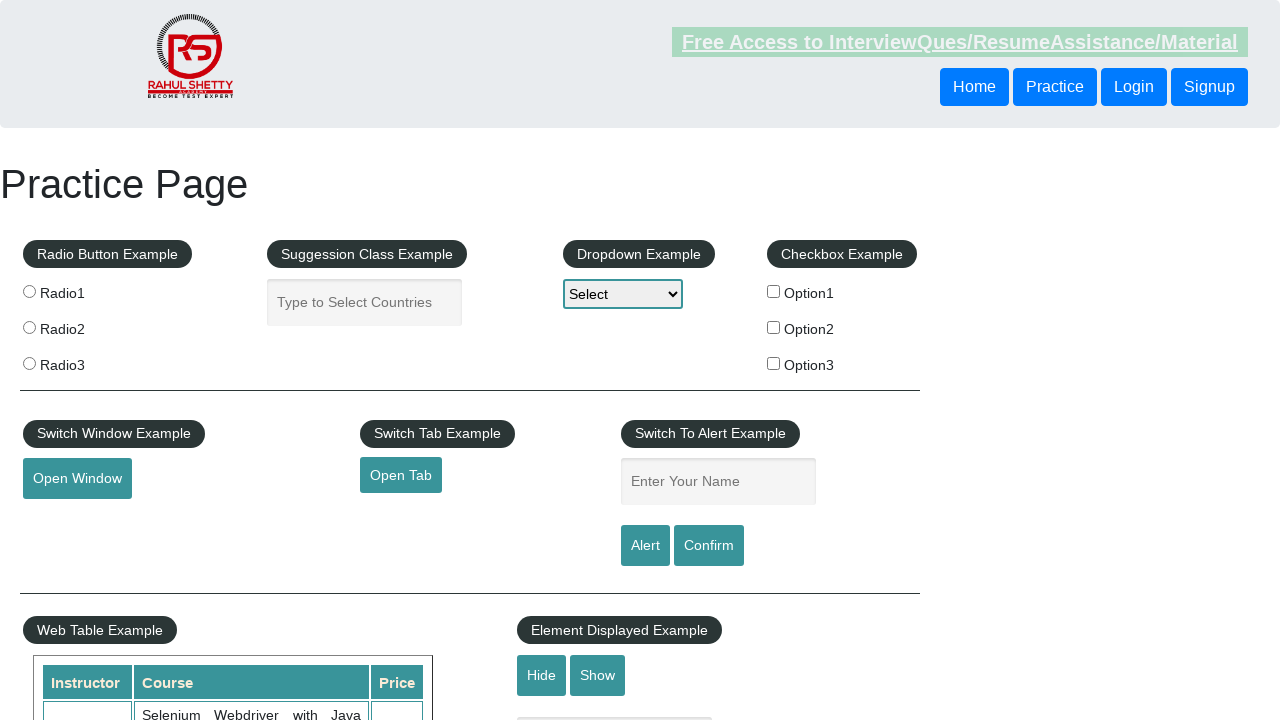

Clicked confirm button to trigger confirmation dialog at (709, 546) on #confirmbtn
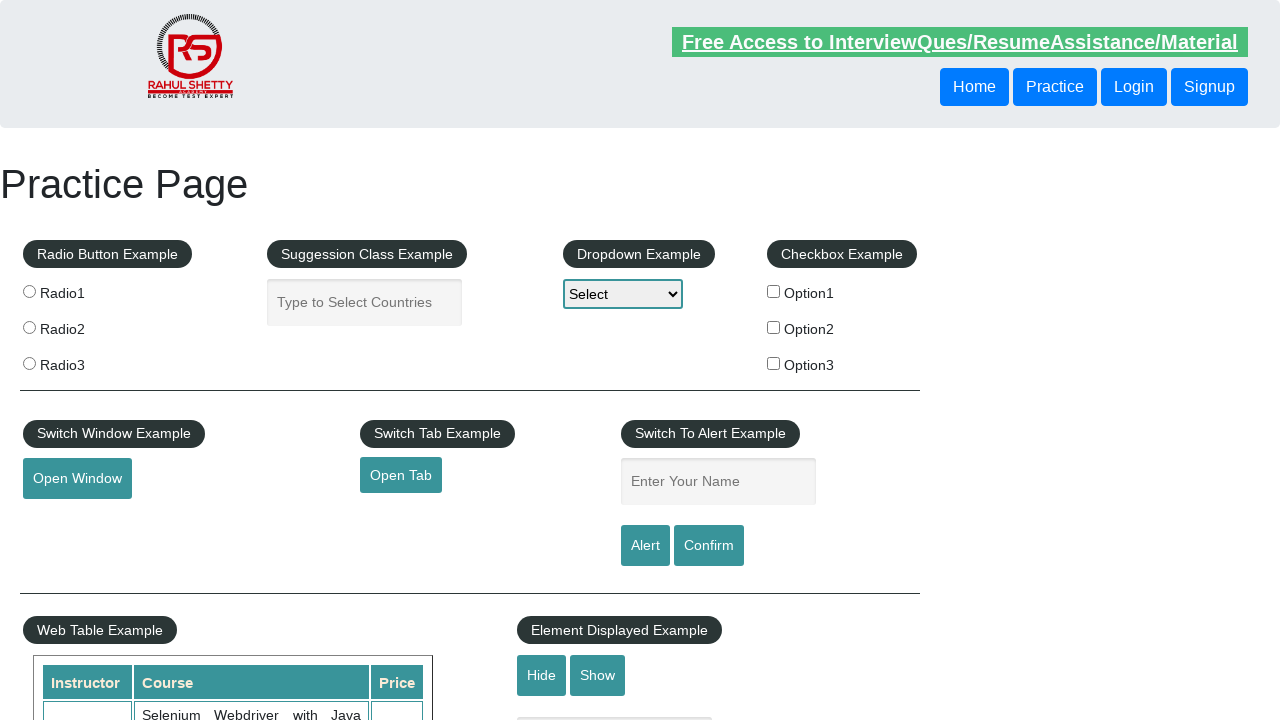

Set up dialog handler to dismiss confirmation dialogs
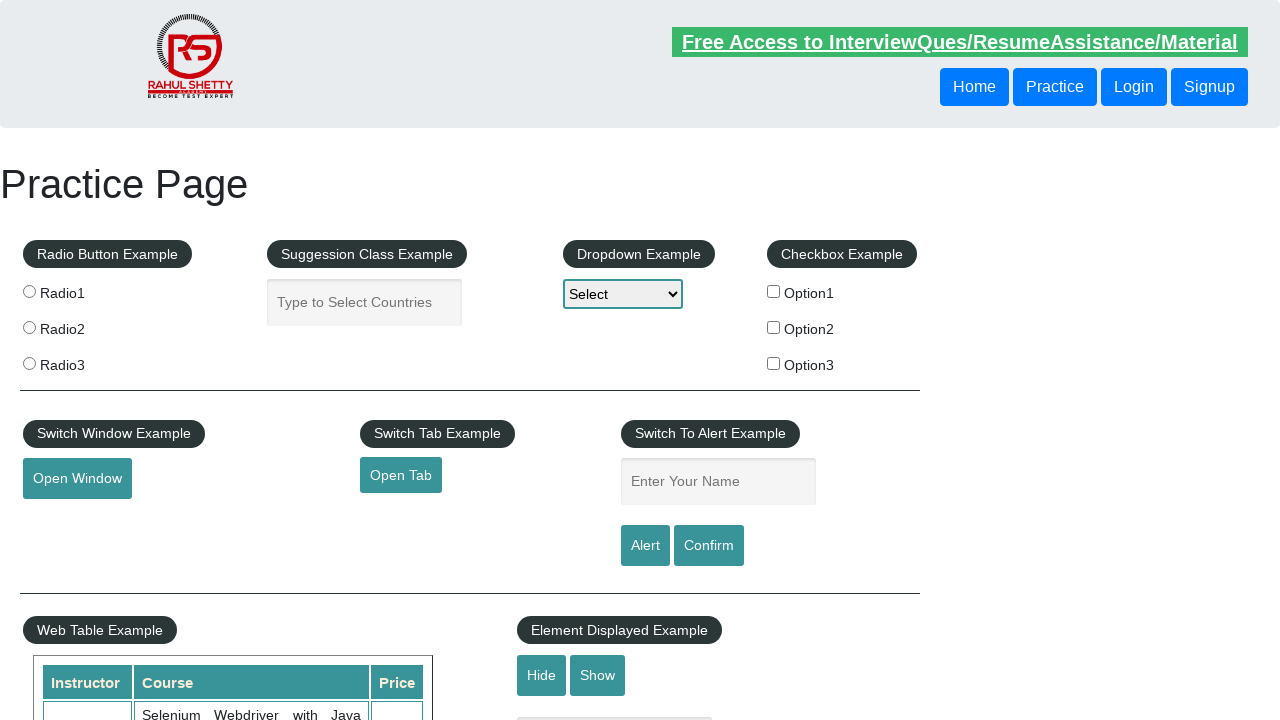

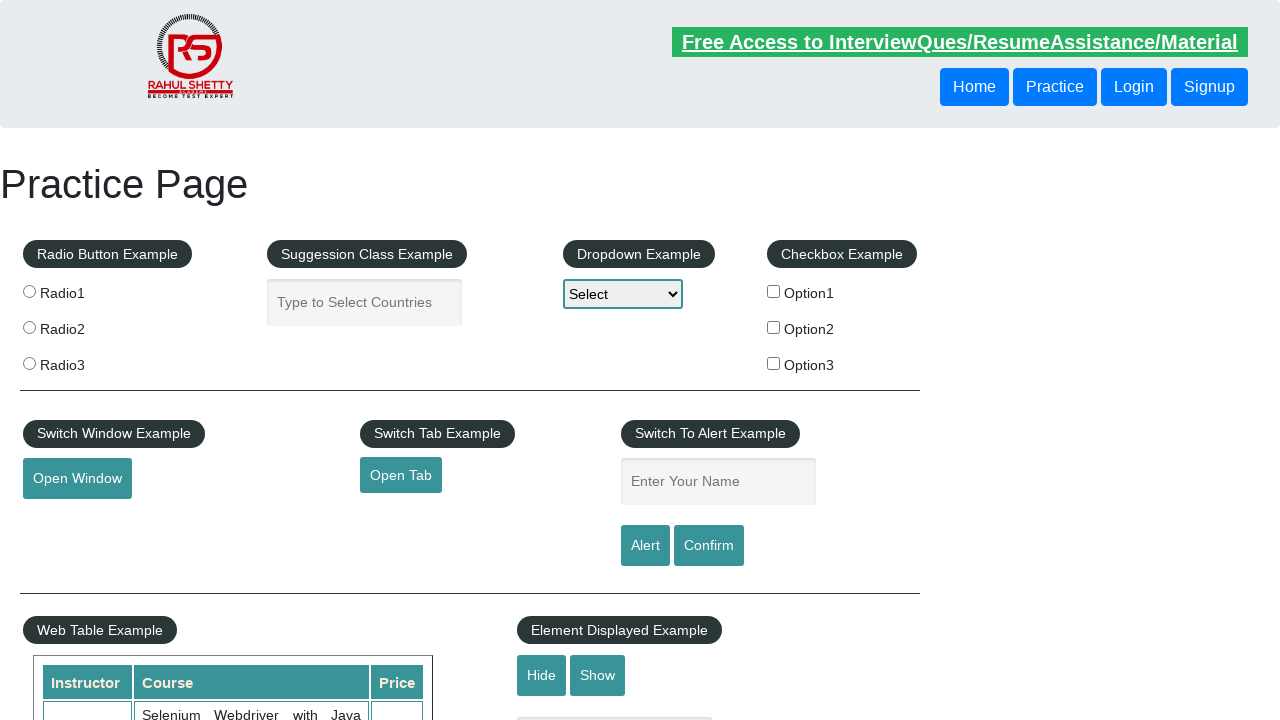